Tests data table sorting with class attributes by clicking the dues header twice in table2 for descending order

Starting URL: http://the-internet.herokuapp.com/tables

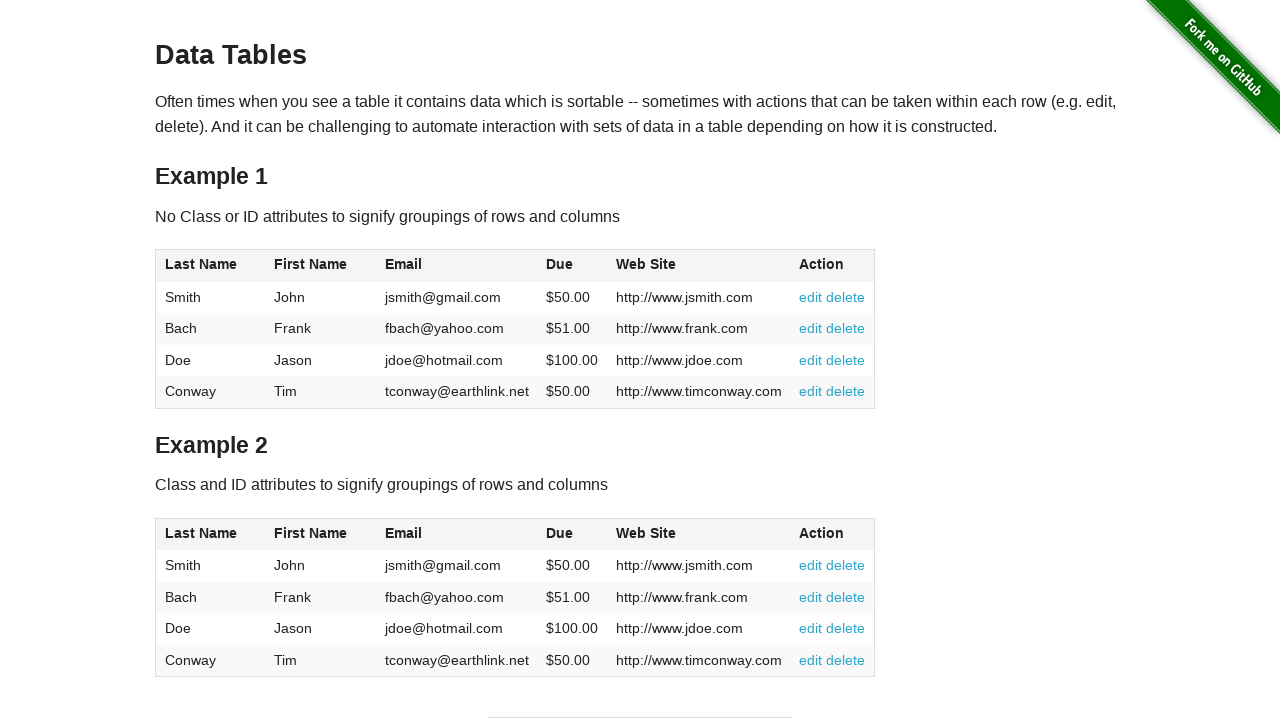

Clicked dues column header in table2 for first sort at (560, 533) on #table2 thead .dues
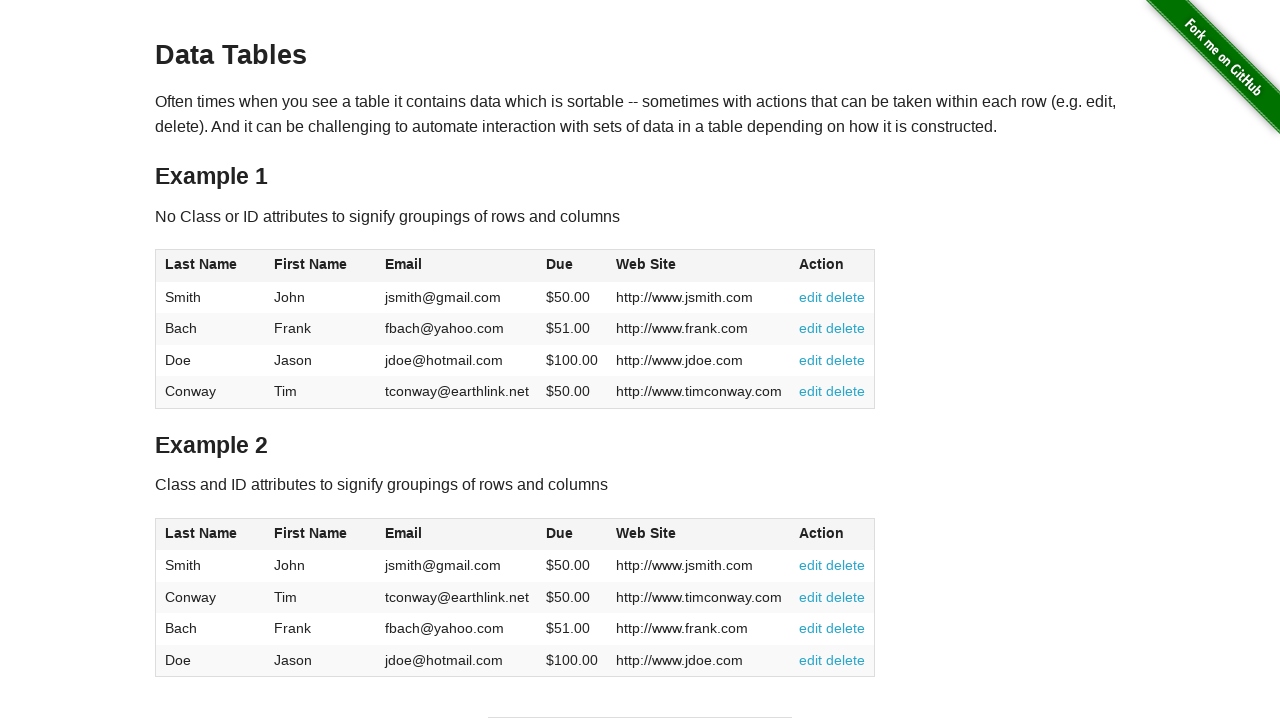

Clicked dues column header in table2 again for descending order at (560, 533) on #table2 thead .dues
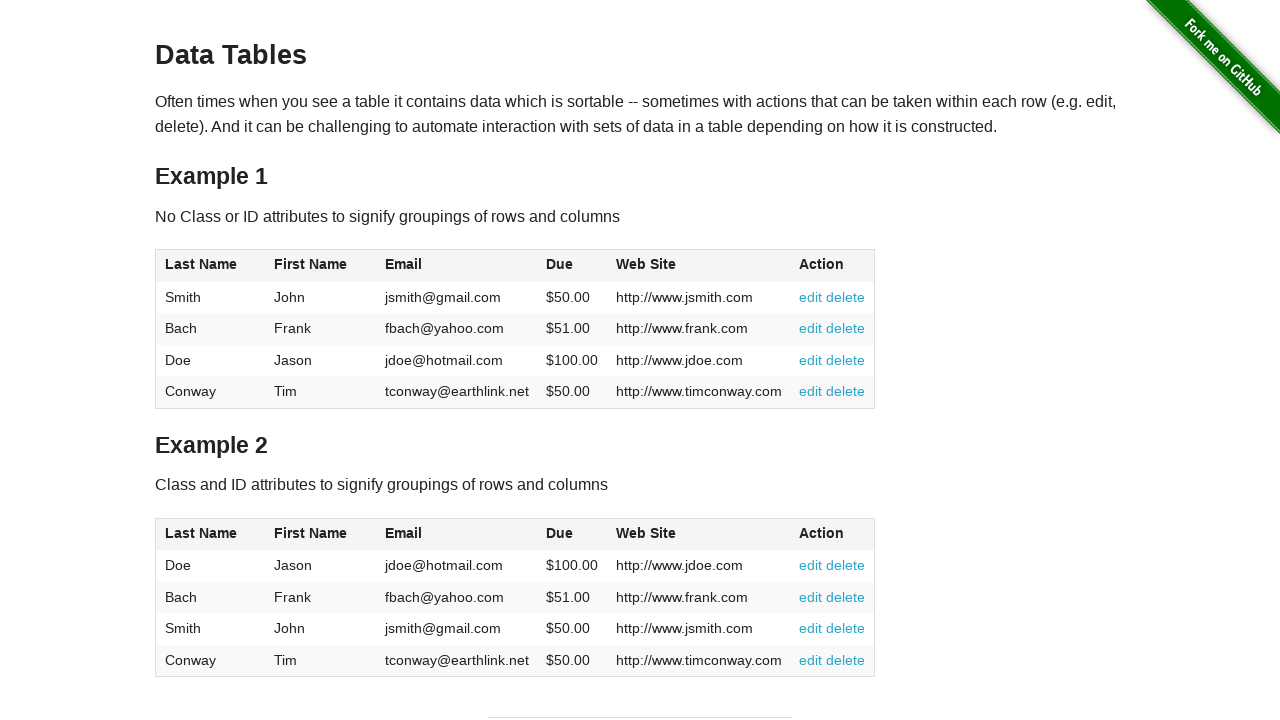

Data table sorted by dues in descending order
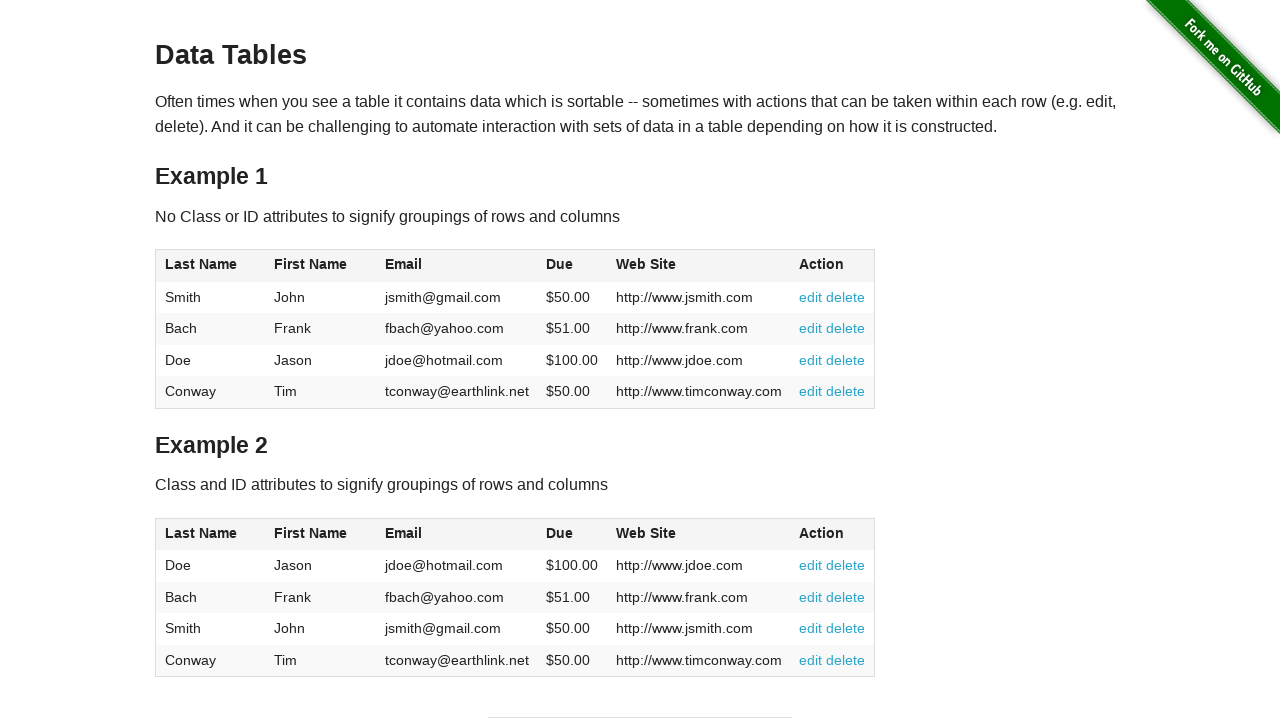

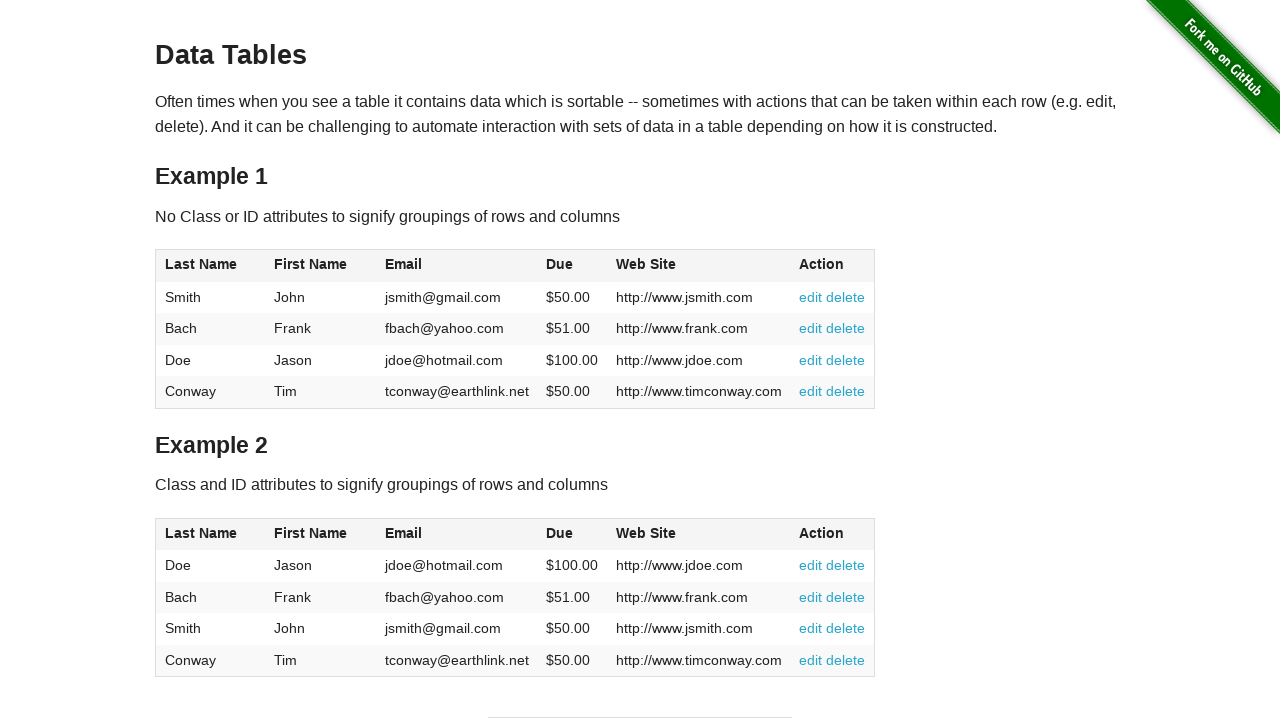